Tests JavaScript confirm dialog handling by clicking a button that triggers a confirm alert, accepting it, then clicking again and dismissing it.

Starting URL: https://demoqa.com/alerts

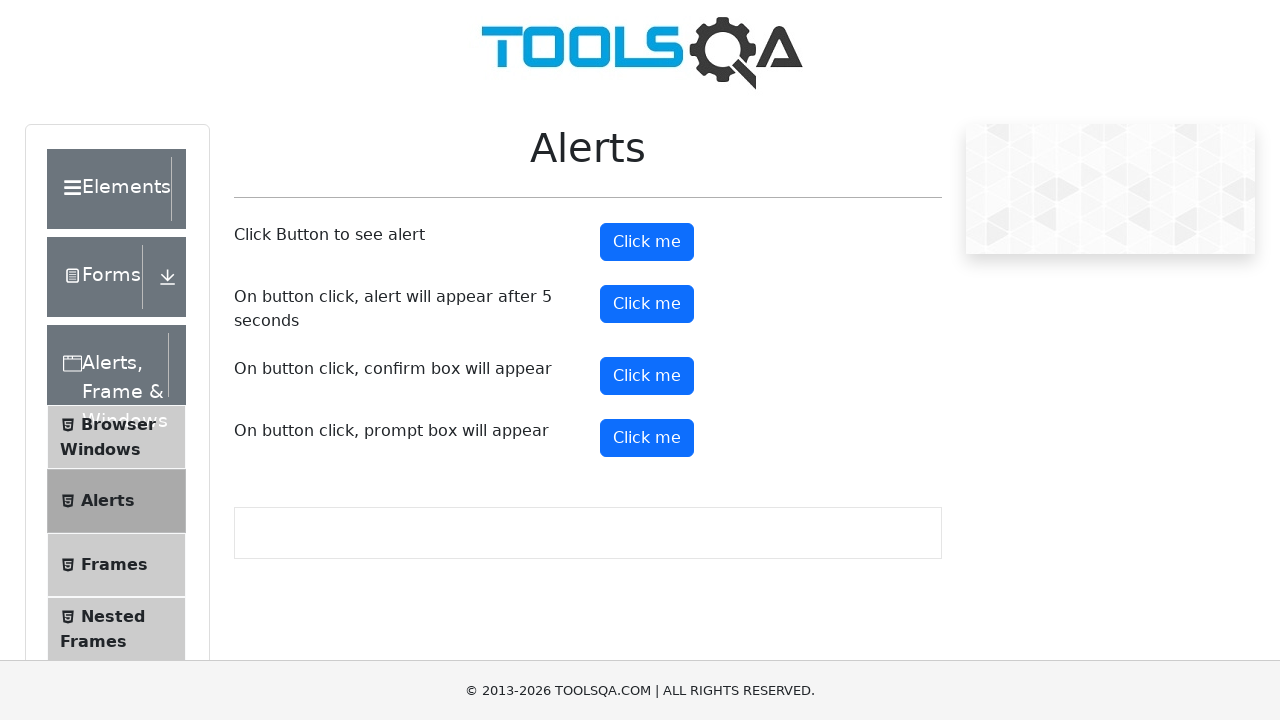

Scrolled down 200 pixels to make confirm button visible
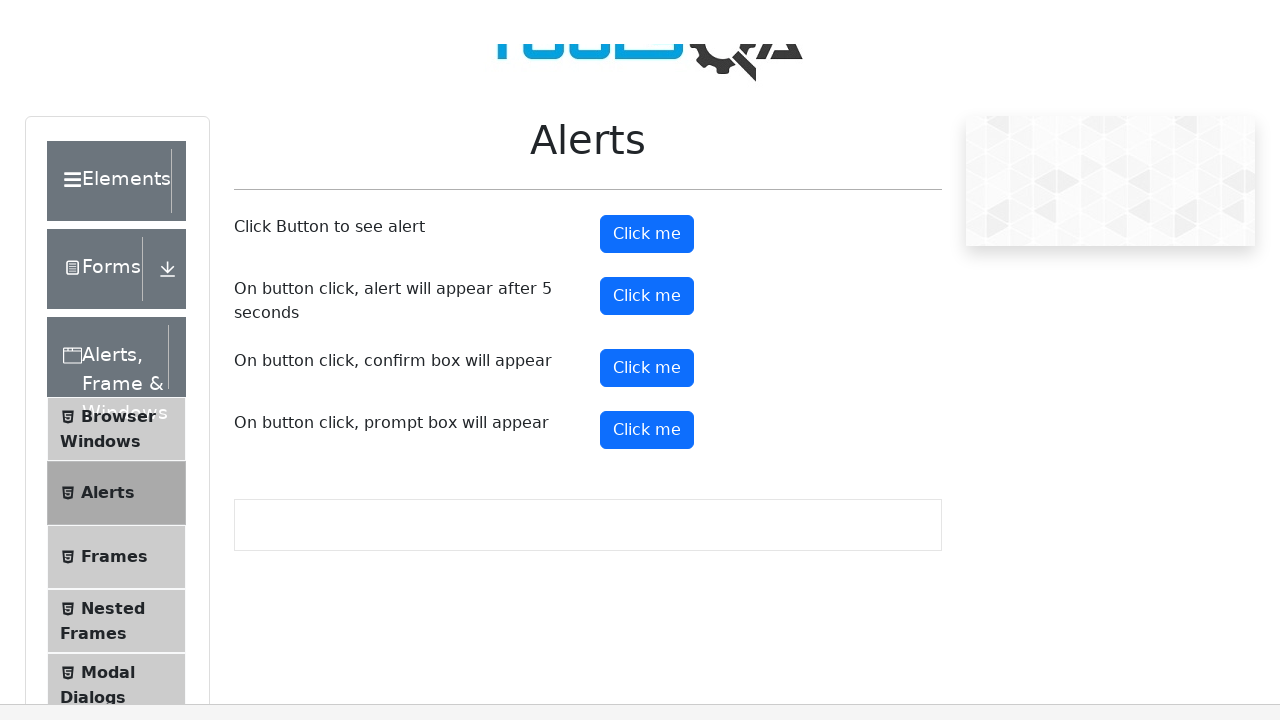

Clicked confirm button to trigger first alert at (647, 176) on #confirmButton
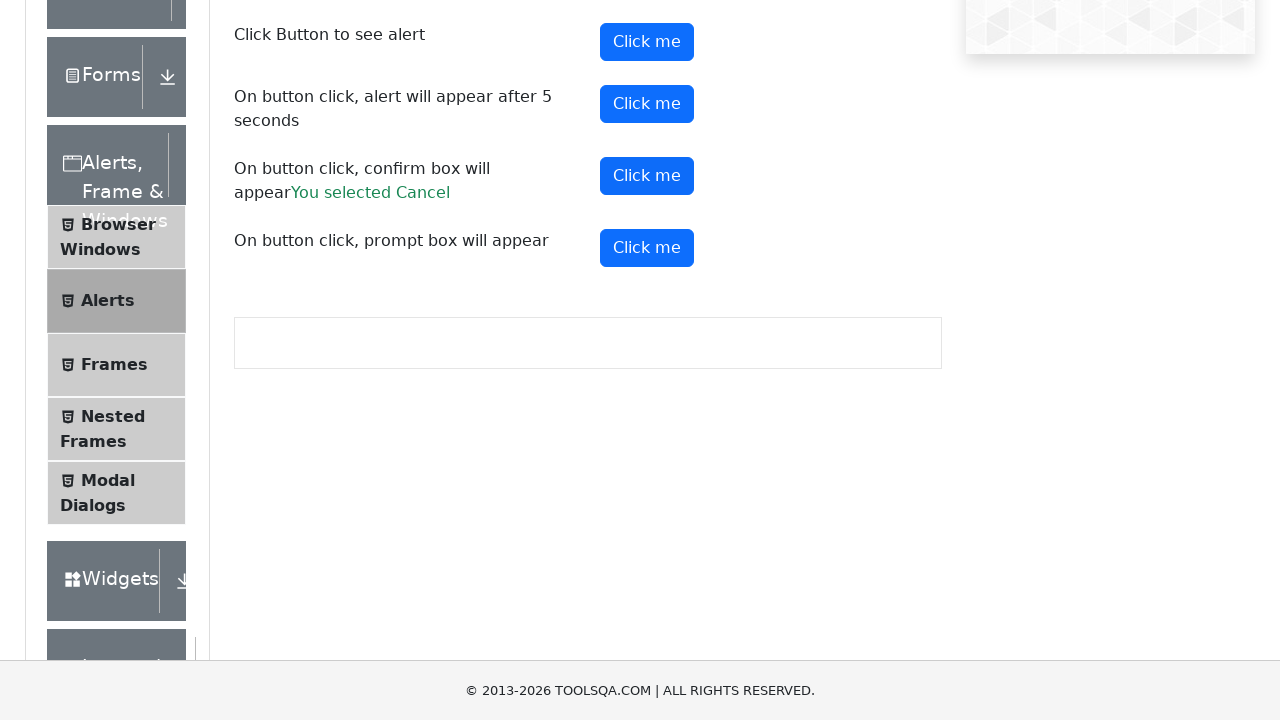

Set up dialog handler to accept alerts
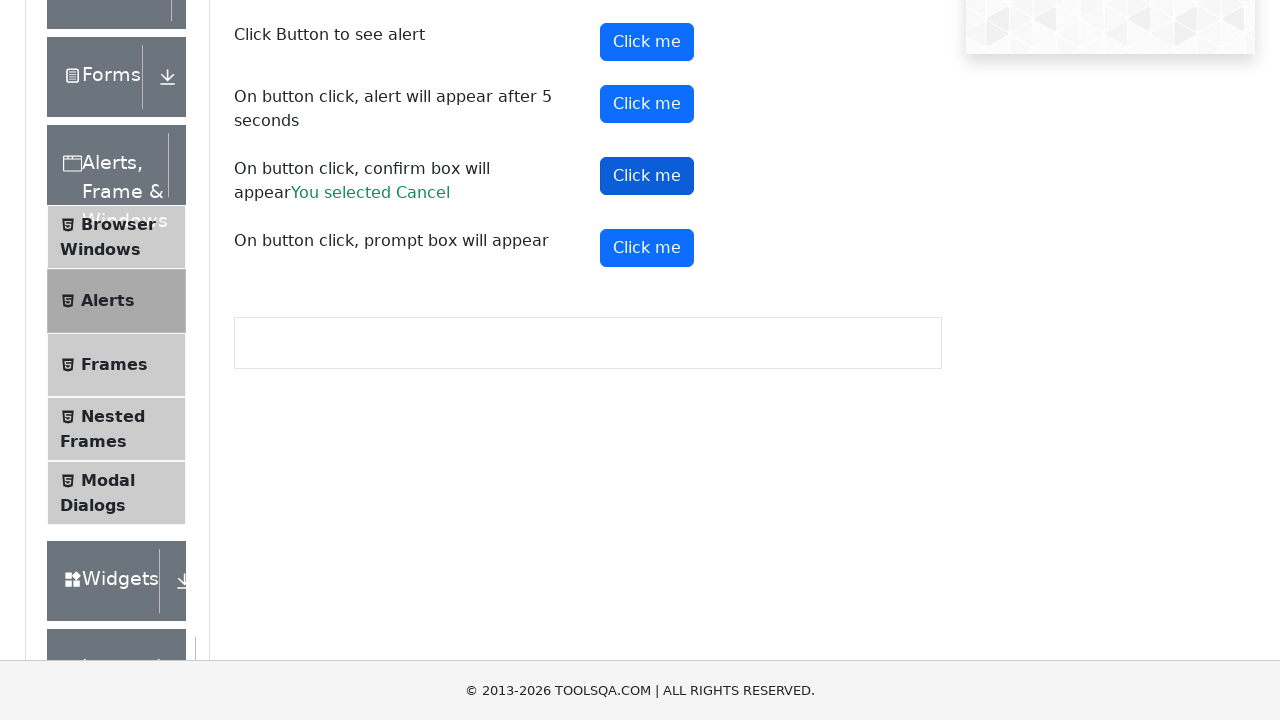

Clicked confirm button and accepted the confirm dialog at (647, 176) on #confirmButton
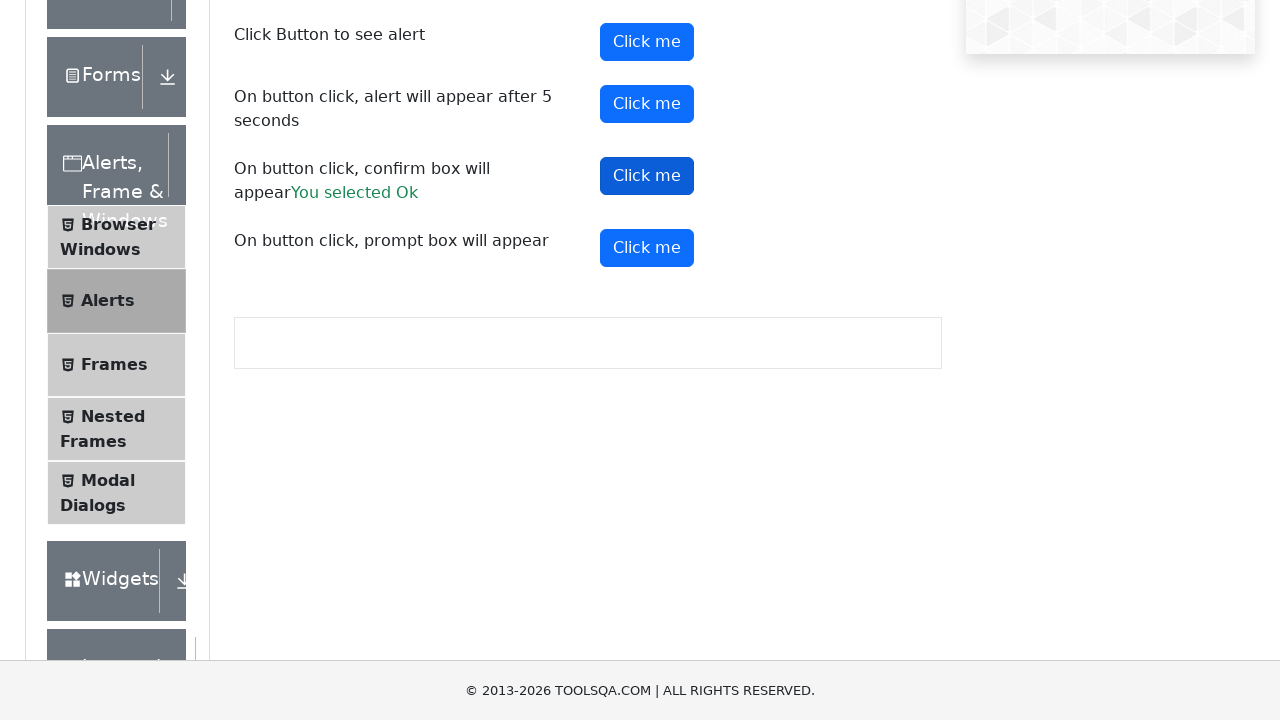

Waited 1 second for action to complete
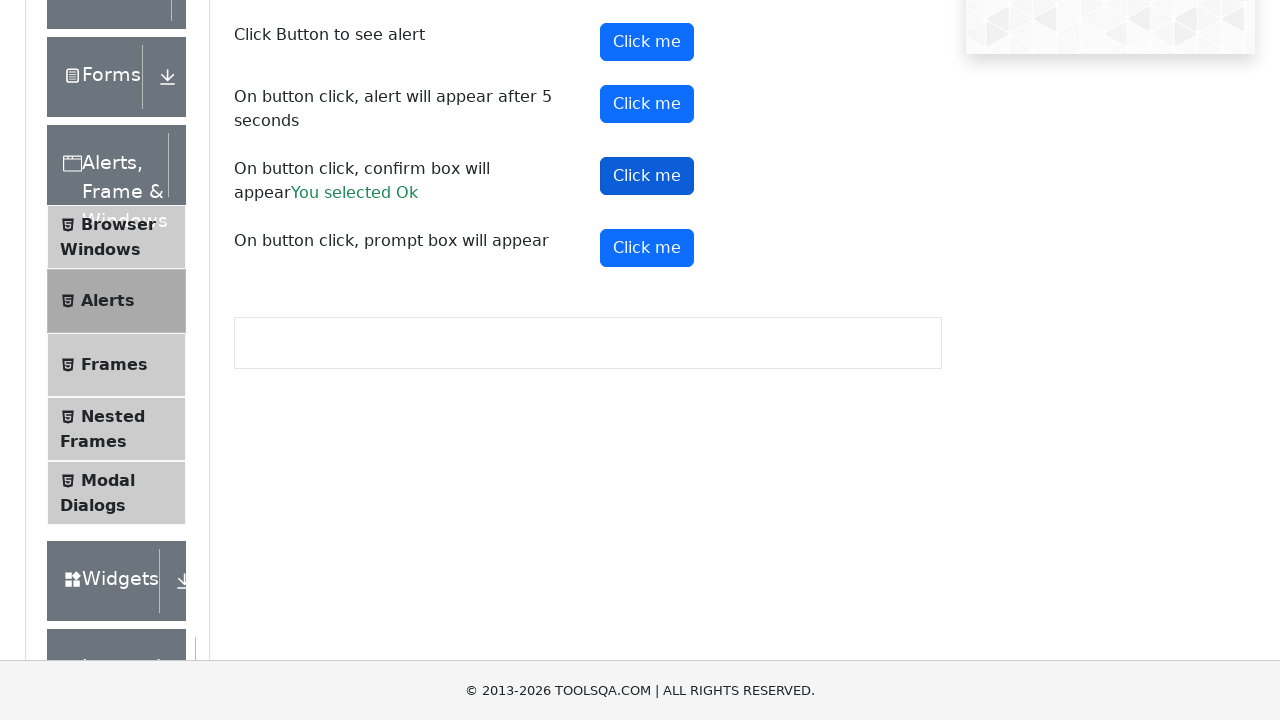

Set up dialog handler to dismiss alerts with message validation
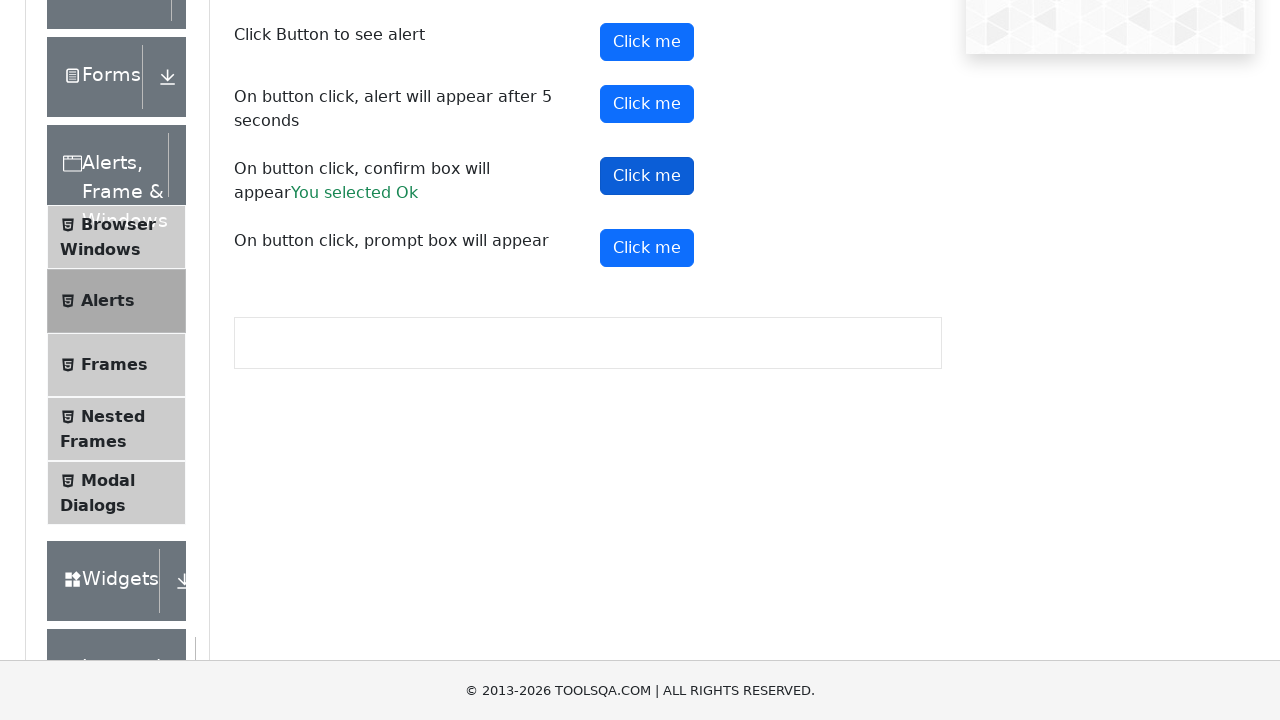

Clicked confirm button to trigger second alert at (647, 176) on #confirmButton
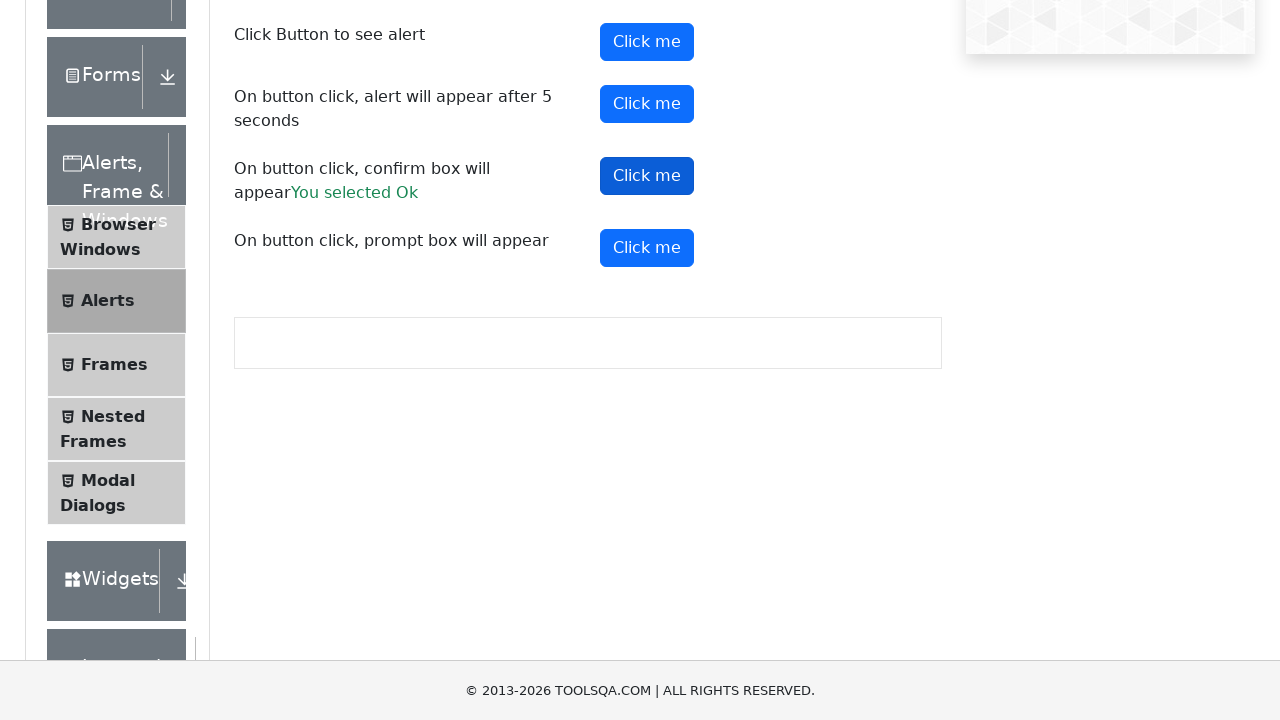

Waited 1 second for dialog dismissal to complete
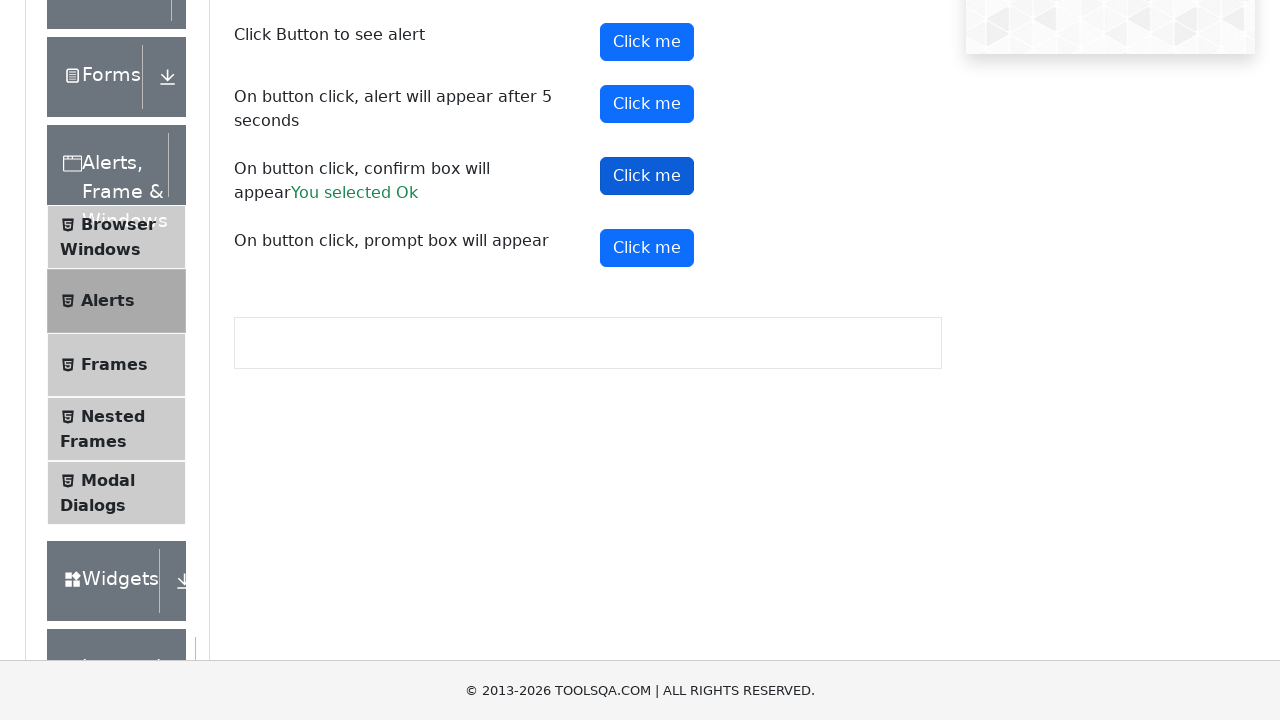

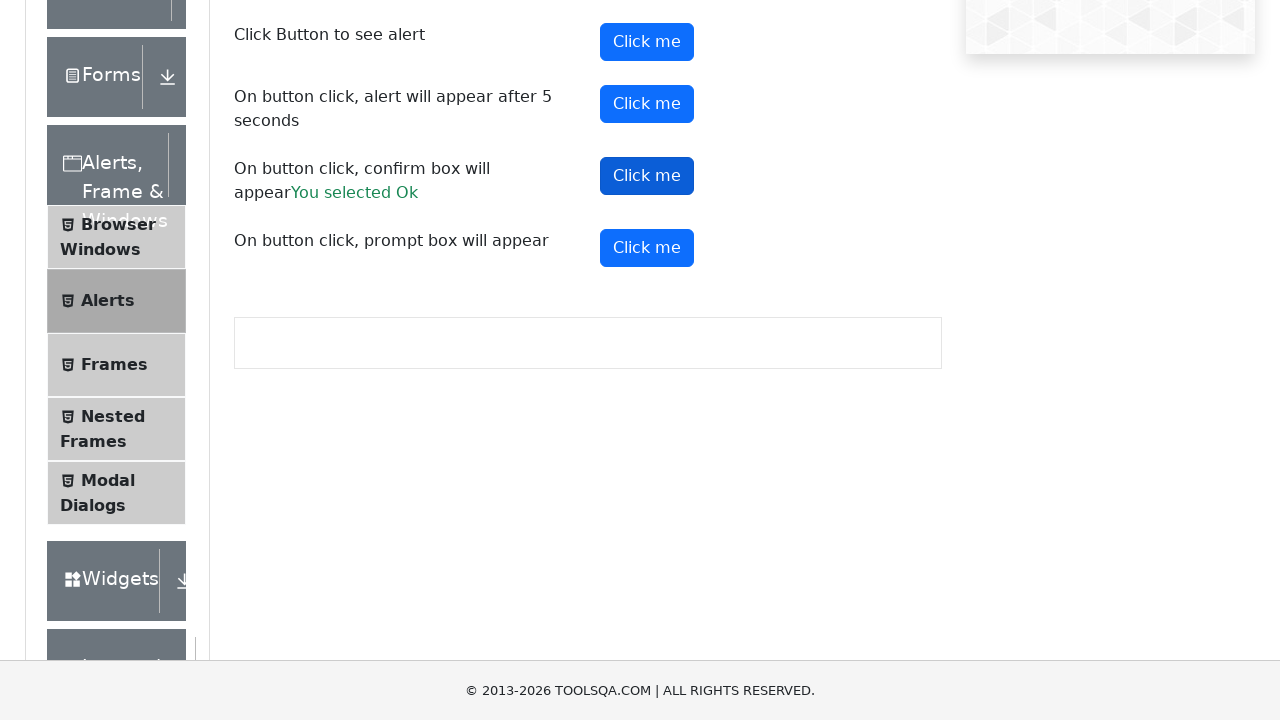